Tests form interactions on a Selenium practice site by clicking multiple checkboxes, selecting a radio button, and making selections from dropdown menus

Starting URL: https://chandanachaitanya.github.io/selenium-practice-site/

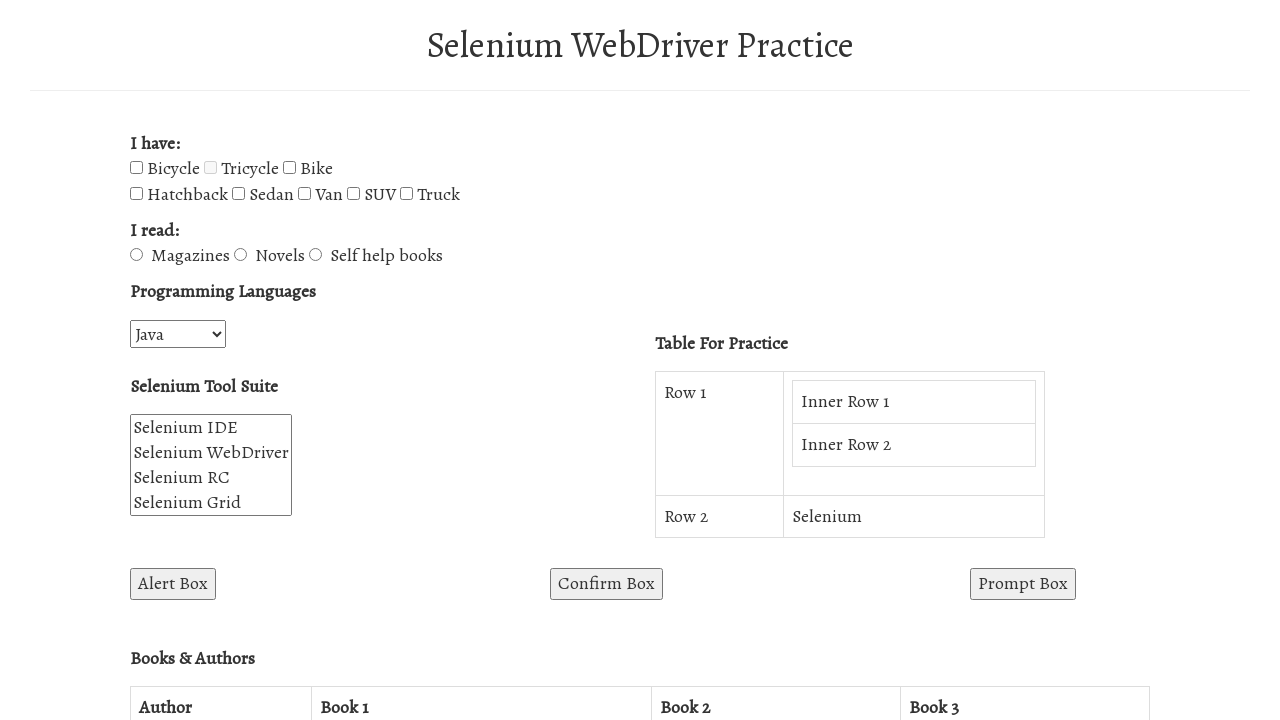

Navigated to Selenium practice site
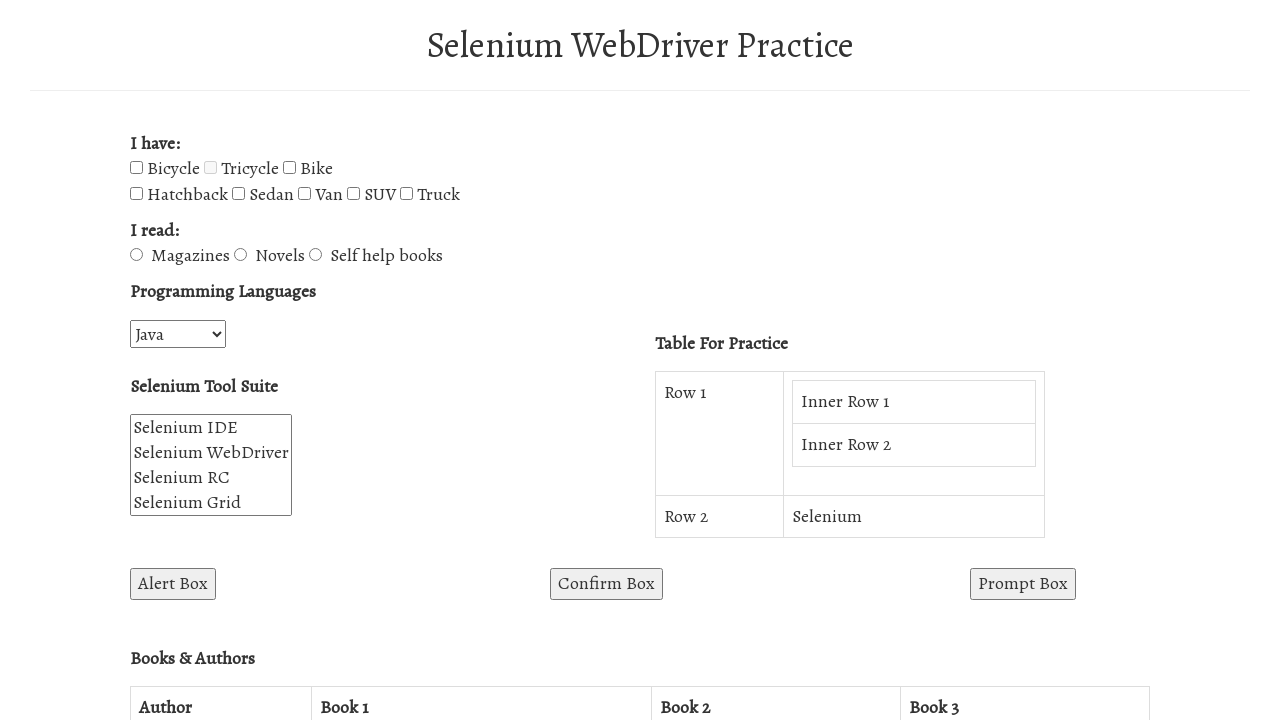

Clicked bicycle checkbox at (136, 168) on #bicycle-checkbox
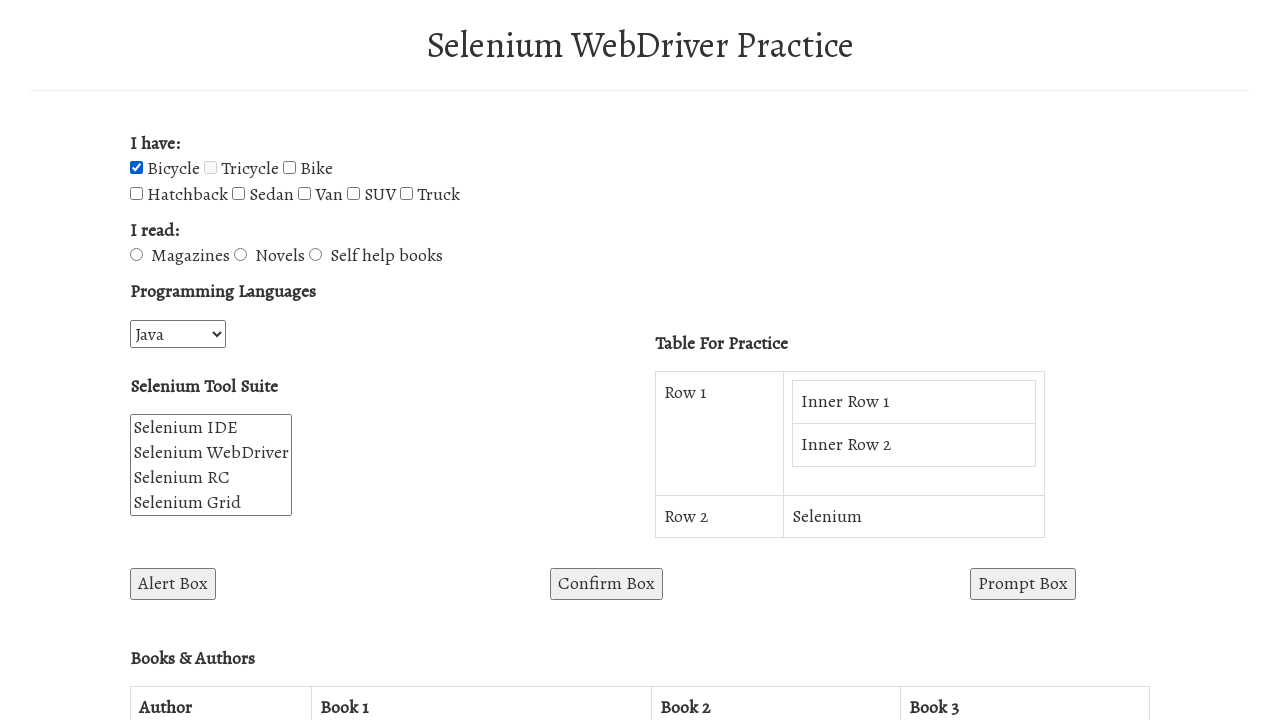

Clicked hatchback checkbox at (136, 194) on #hatchback-checkbox
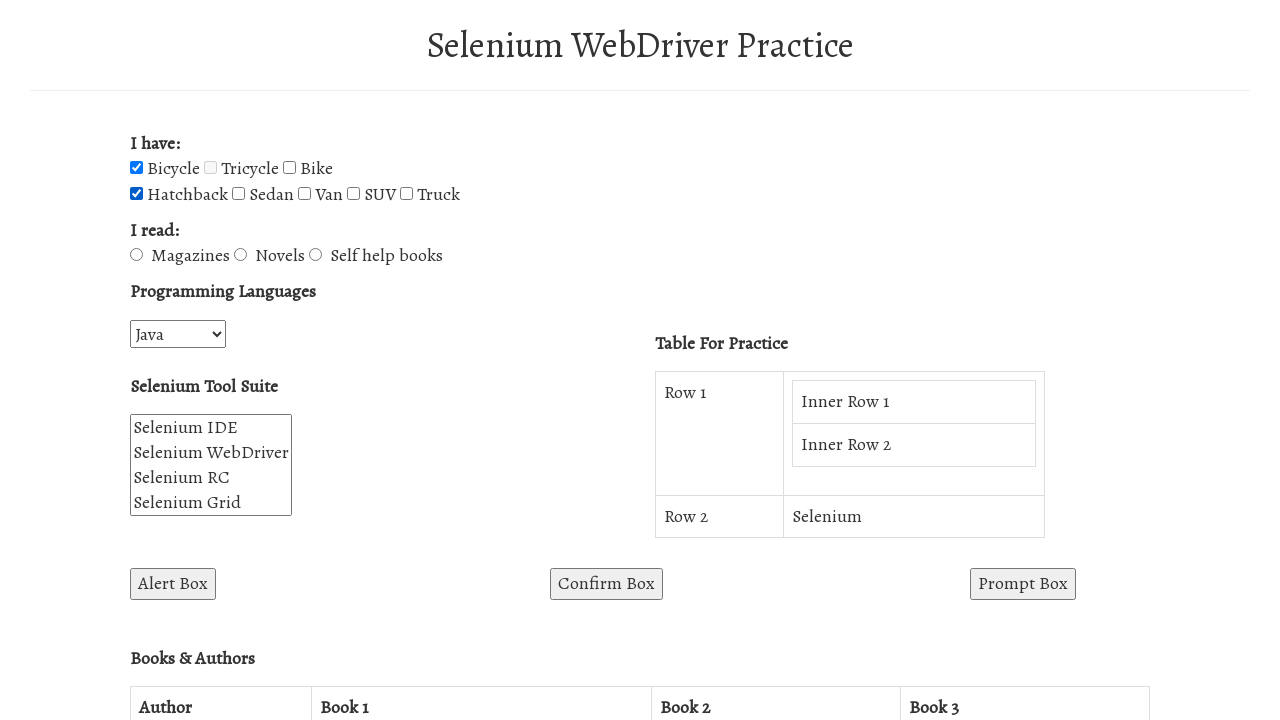

Clicked sedan checkbox at (238, 194) on #sedan-checkbox
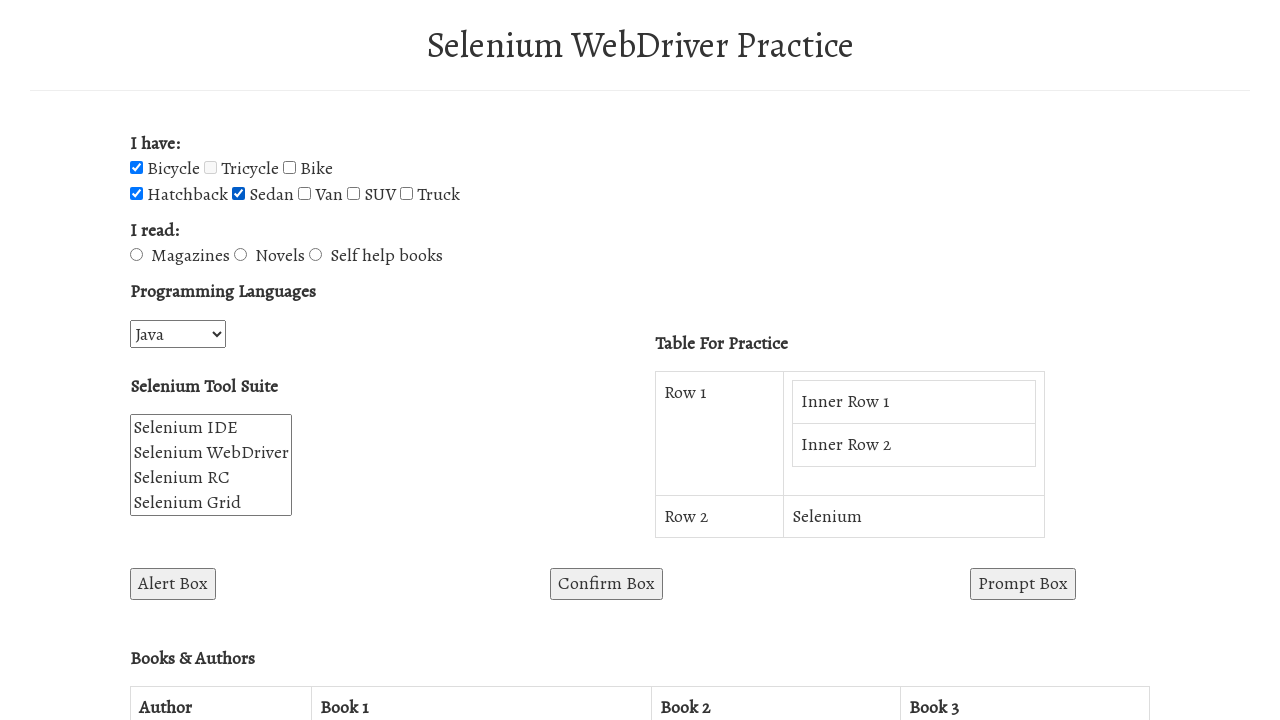

Clicked van checkbox at (304, 194) on #van-checkbox
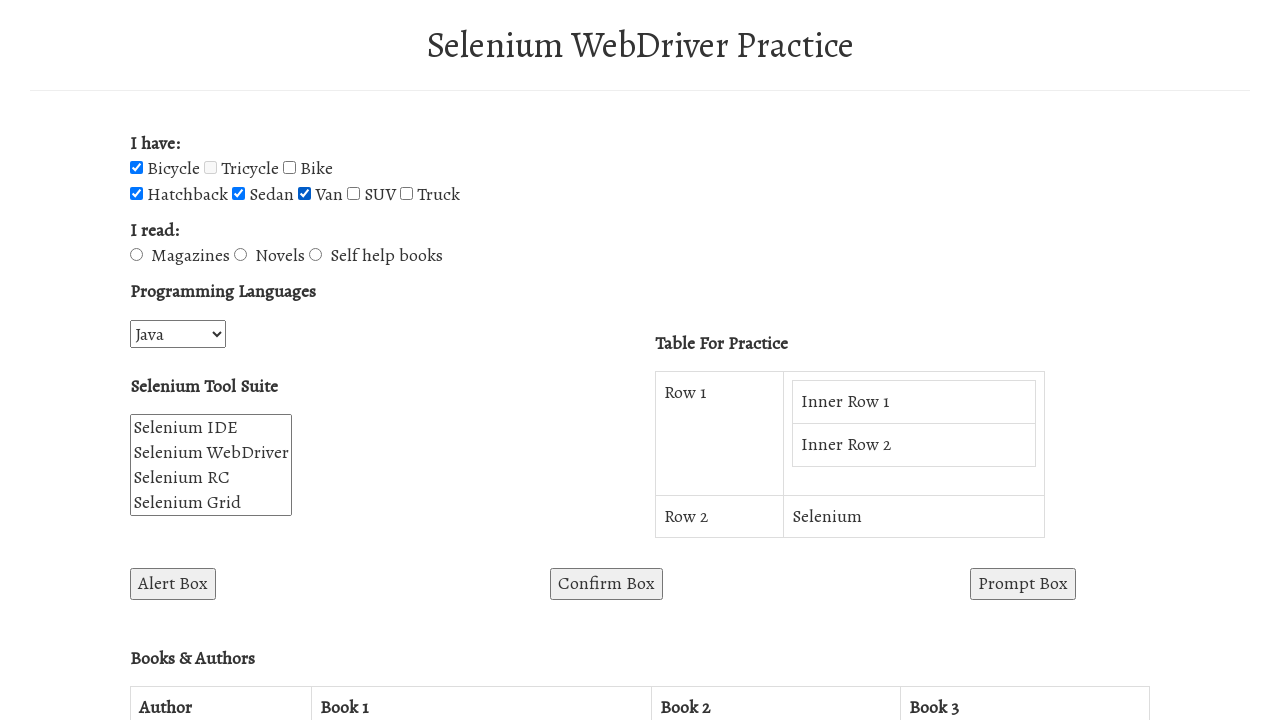

Clicked SUV checkbox at (354, 194) on #suv-checkbox
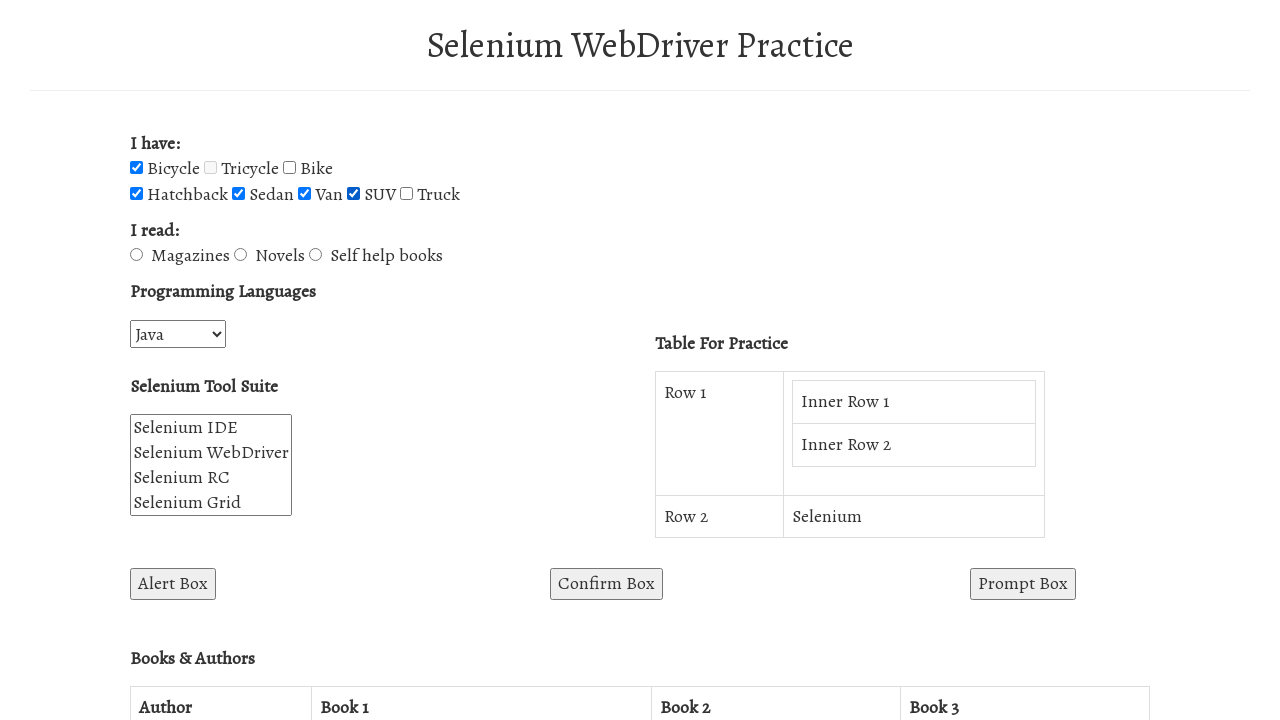

Clicked truck checkbox at (406, 194) on #truck-checkbox
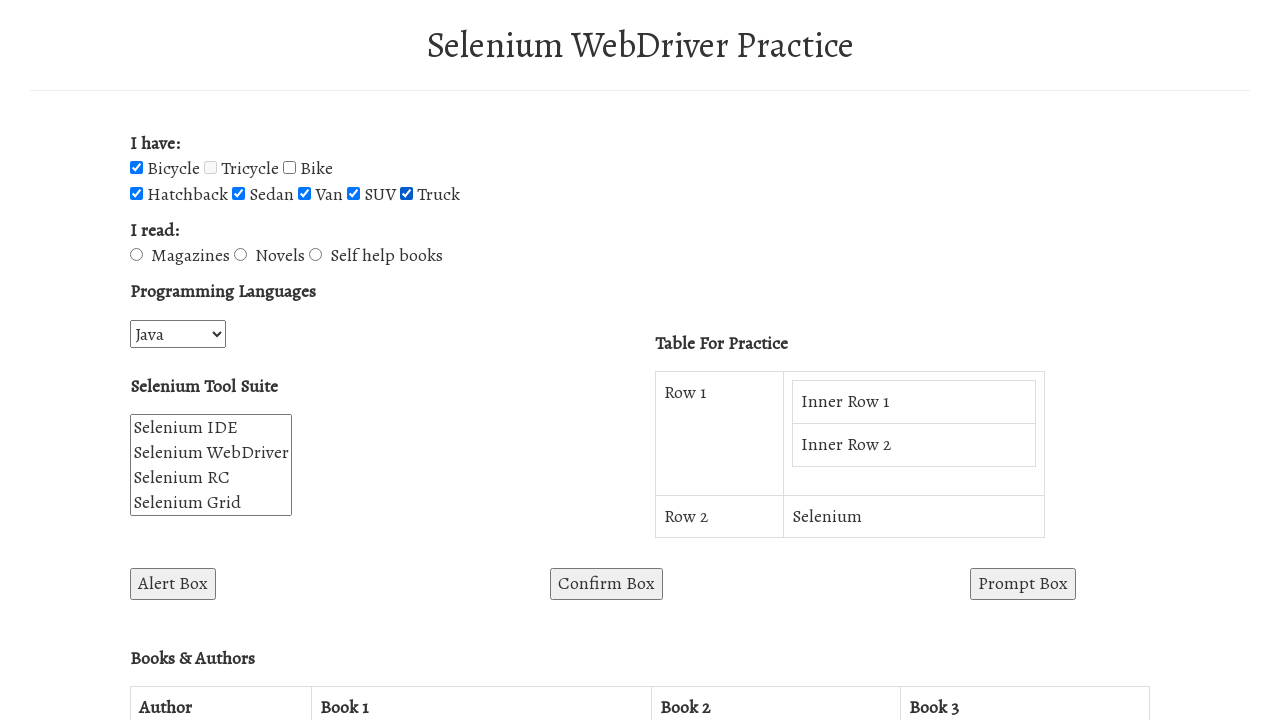

Clicked novels radio button at (240, 255) on #novels-radio-btn
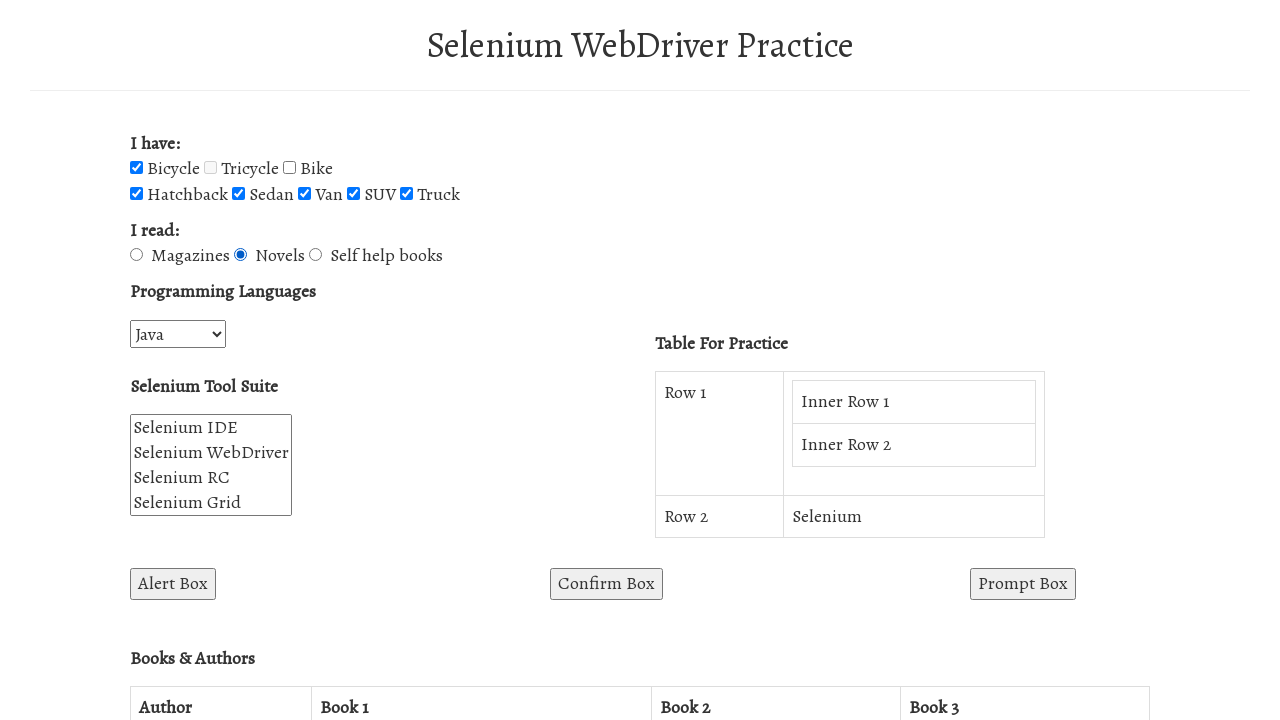

Selected Python from programming languages dropdown on #programming-languages
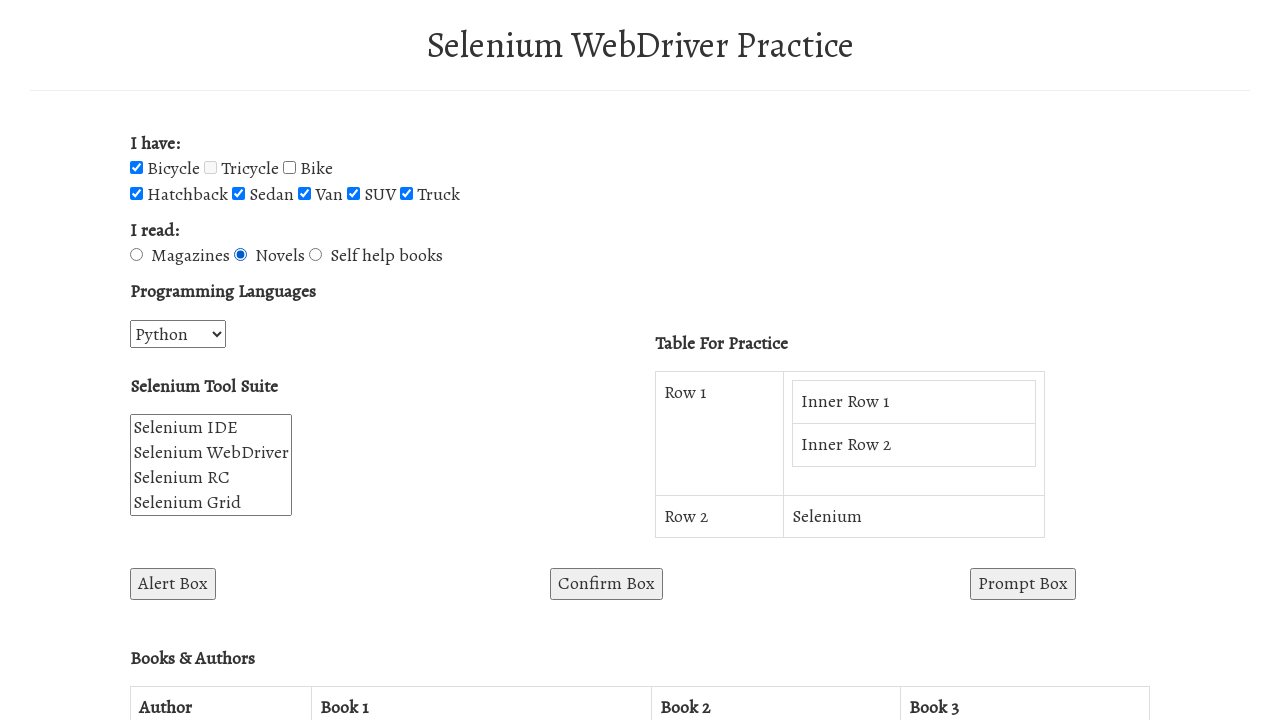

Selected Advantages from selenium suite dropdown on #selenium_suite
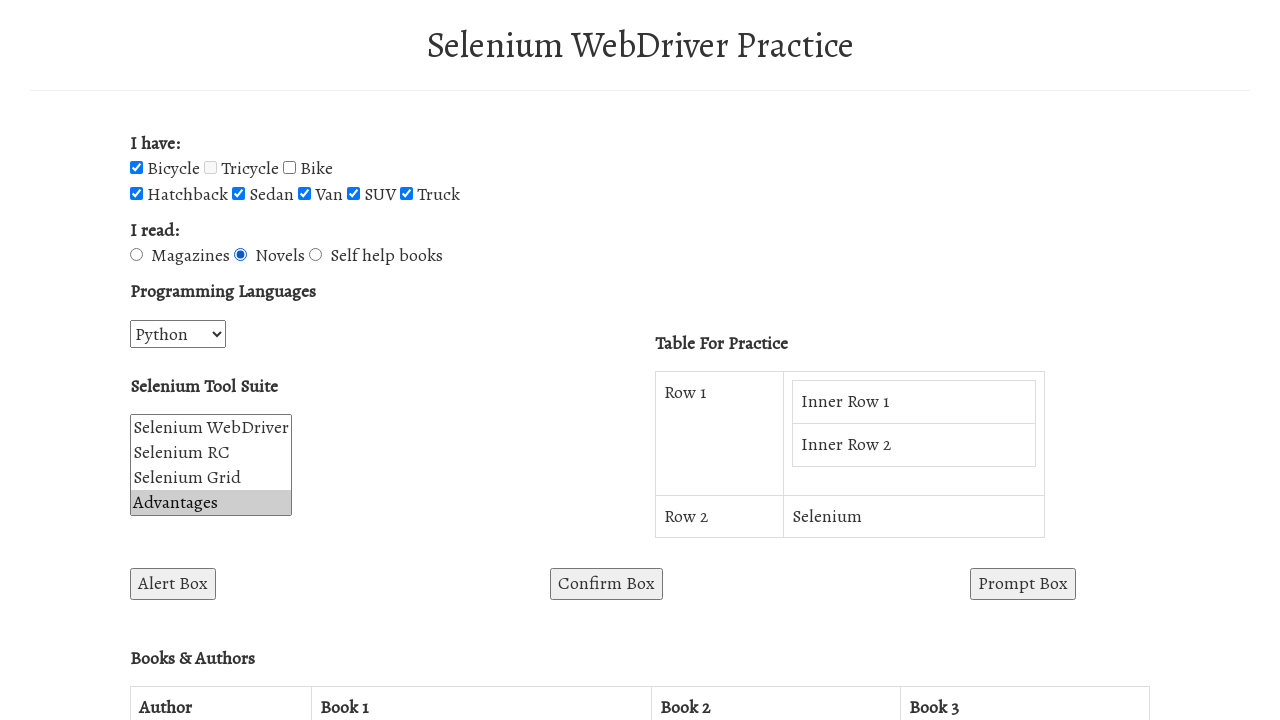

Selected index 1 option from selenium suite dropdown on #selenium_suite
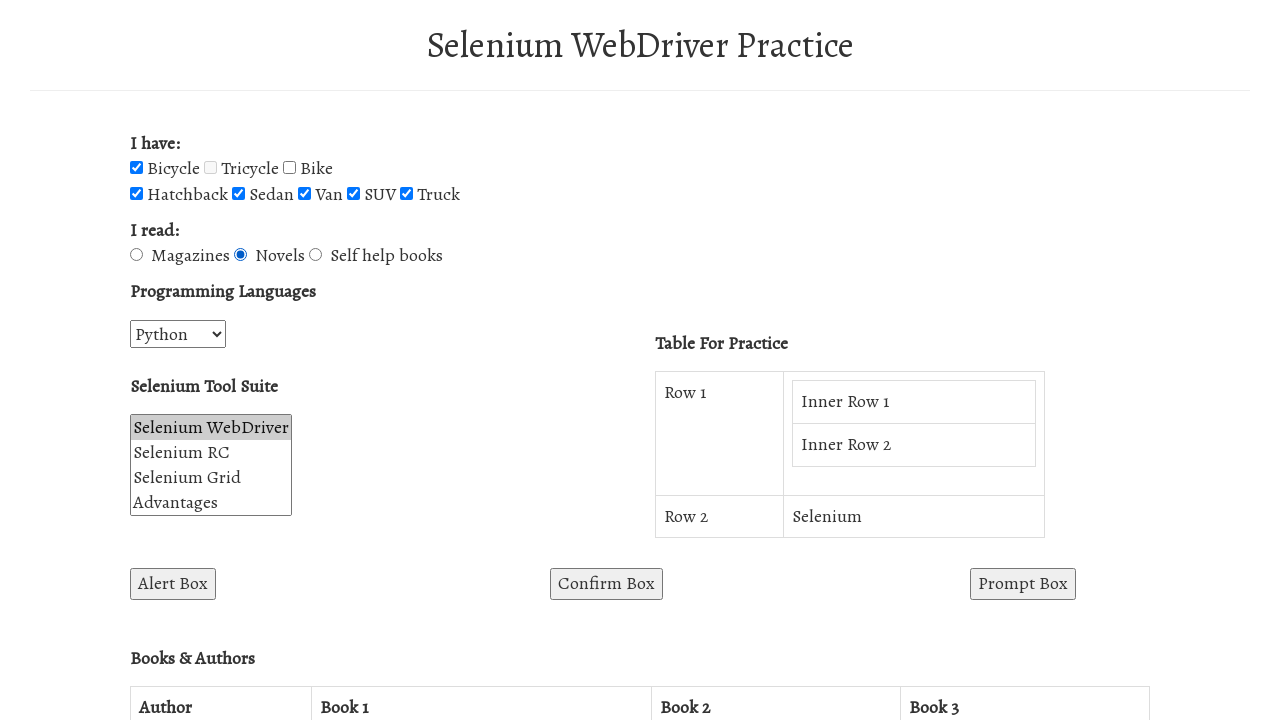

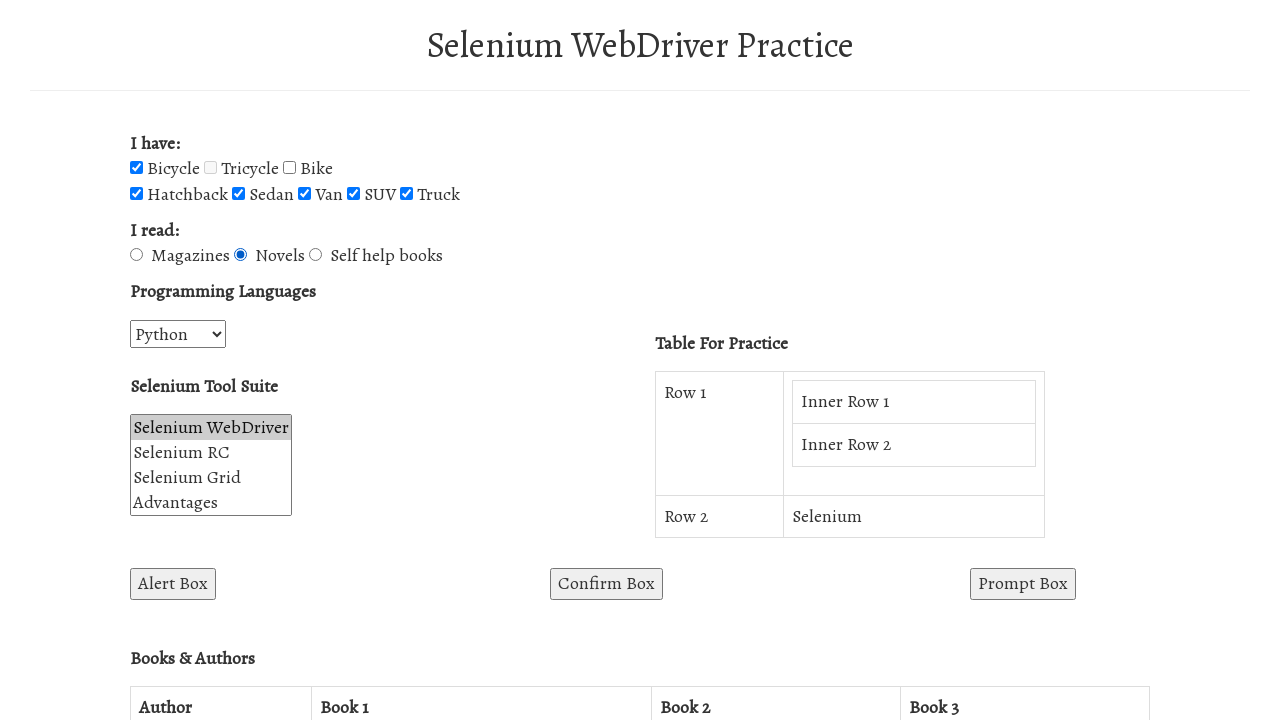